Tests web table functionality by adding a new record through a registration form and then deleting a record from the table

Starting URL: https://demoqa.com/webtables

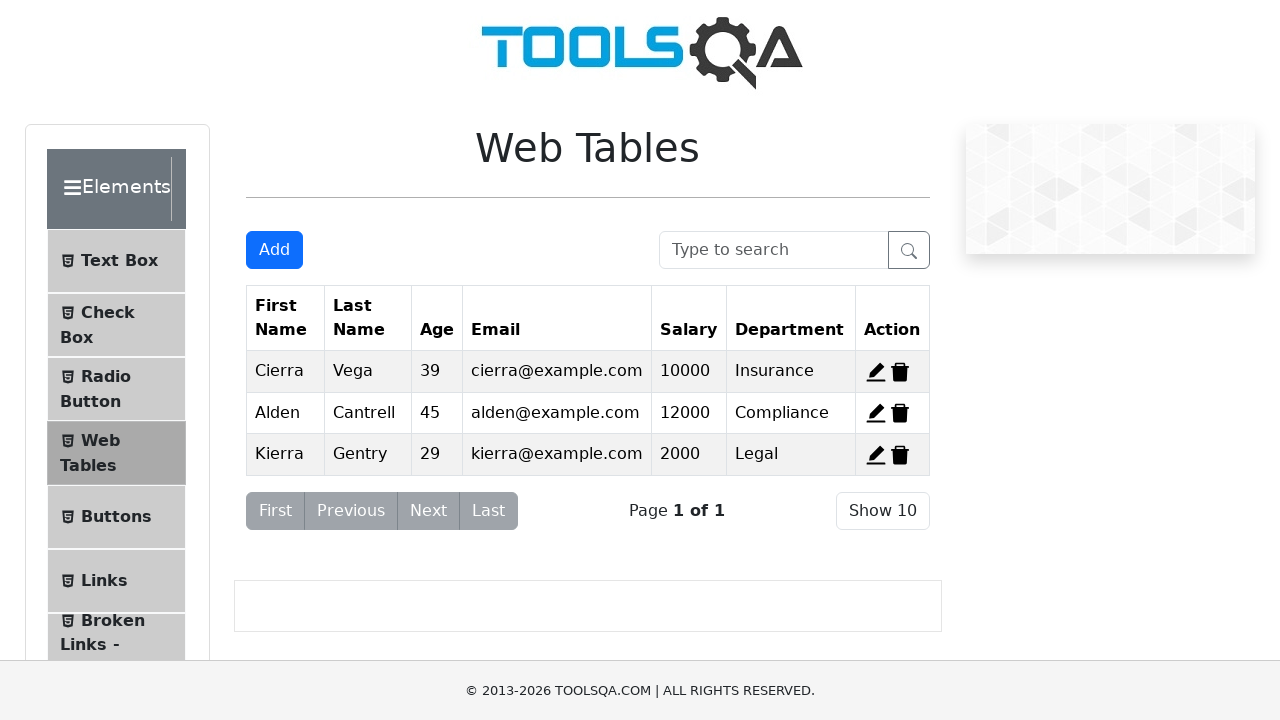

Clicked ADD button to open registration form at (274, 250) on #addNewRecordButton
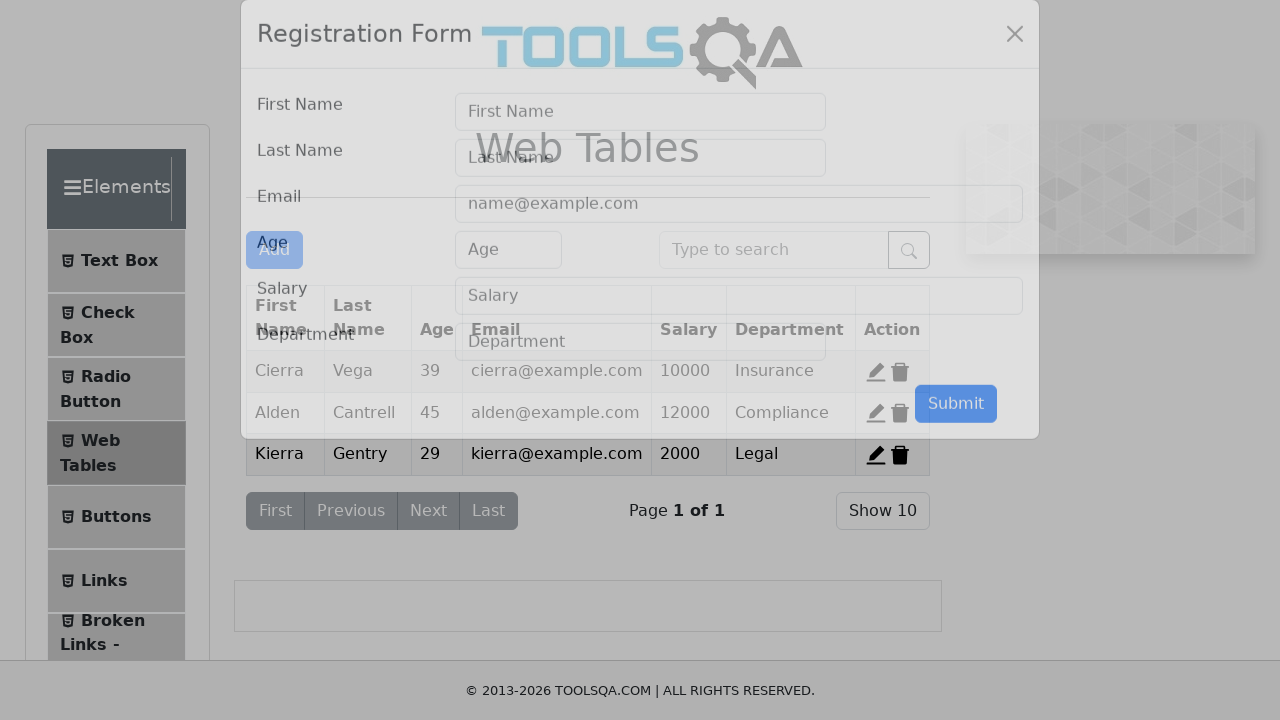

Filled first name field with 'mike' on #firstName
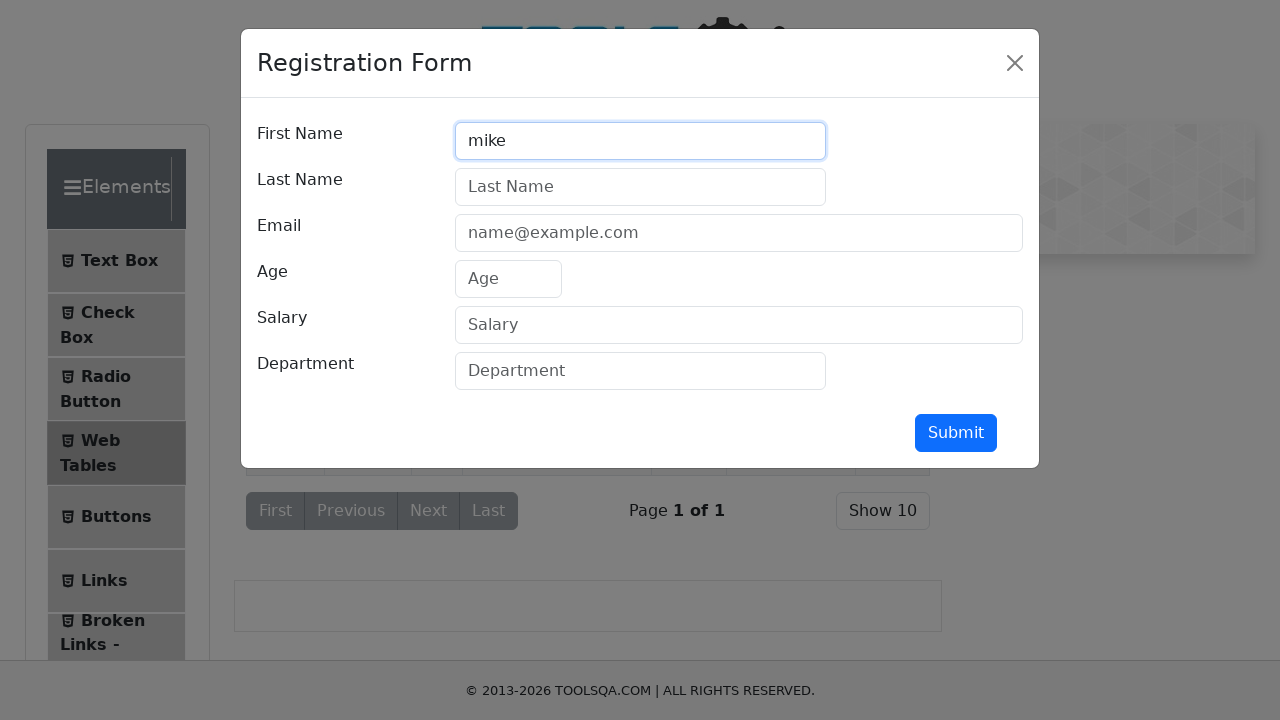

Filled last name field with 'john' on #lastName
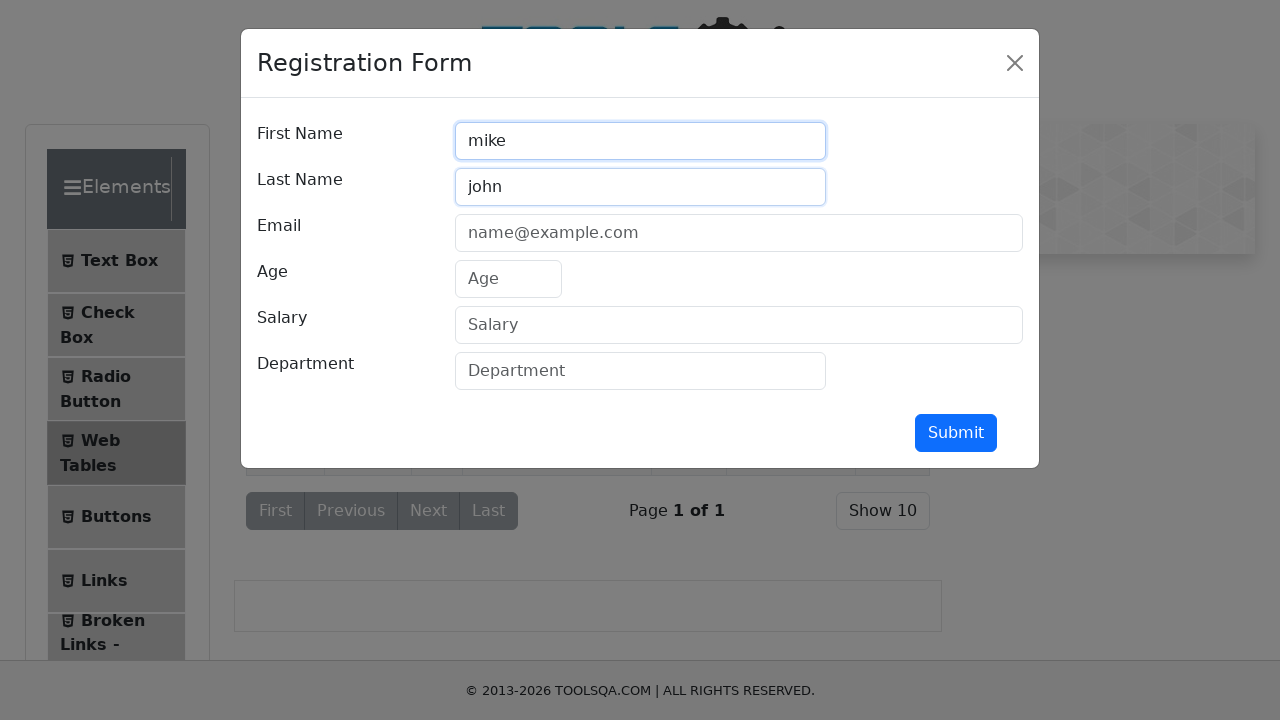

Filled email field with 'test001@gmail.com' on #userEmail
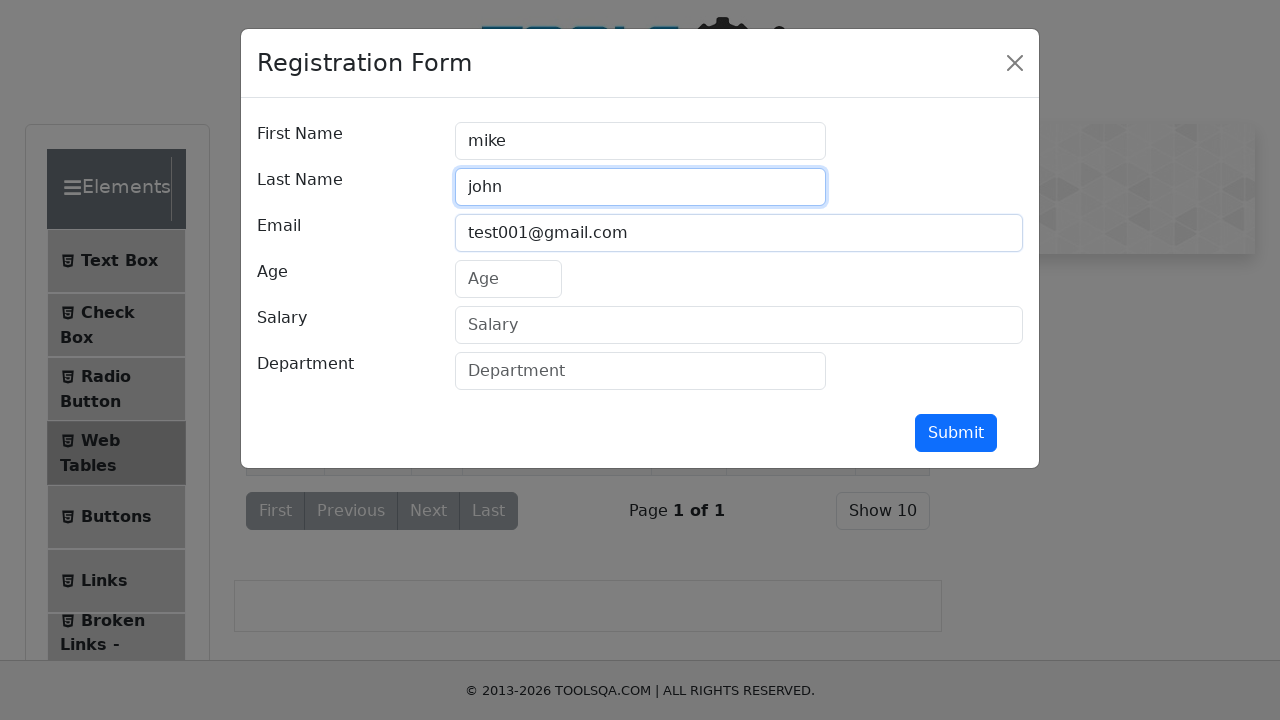

Filled age field with '36' on #age
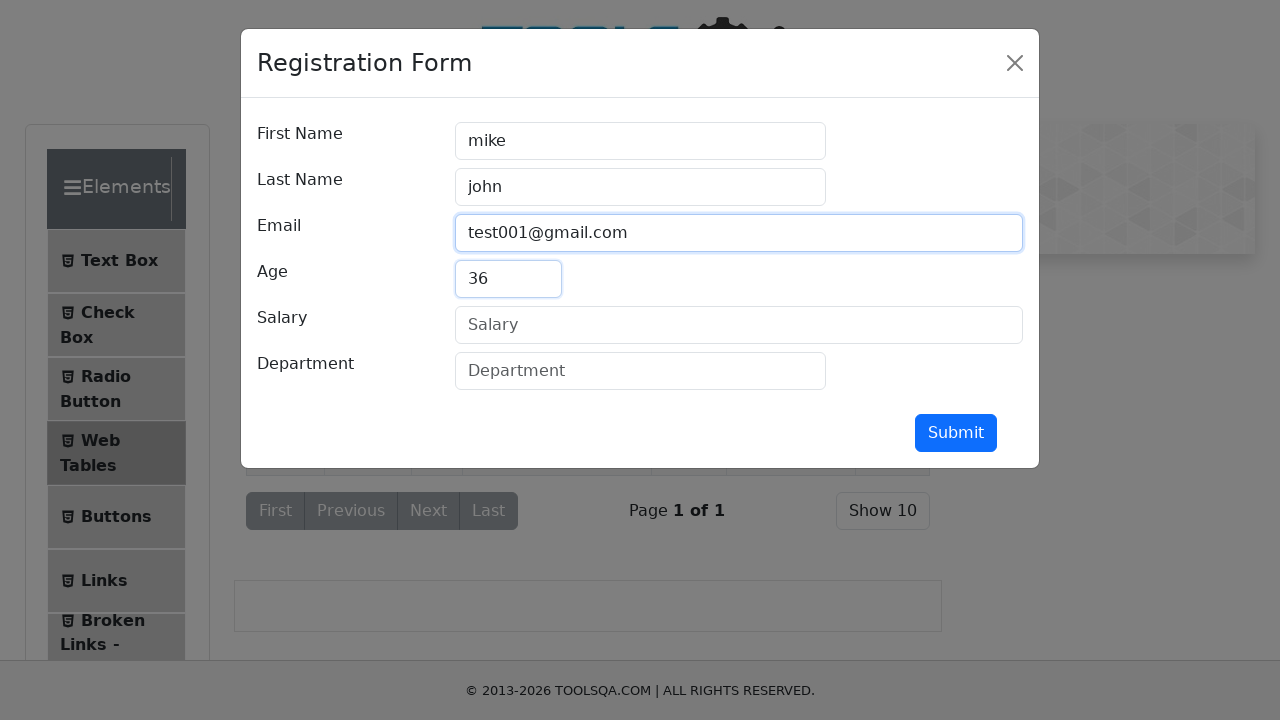

Filled salary field with '106990' on #salary
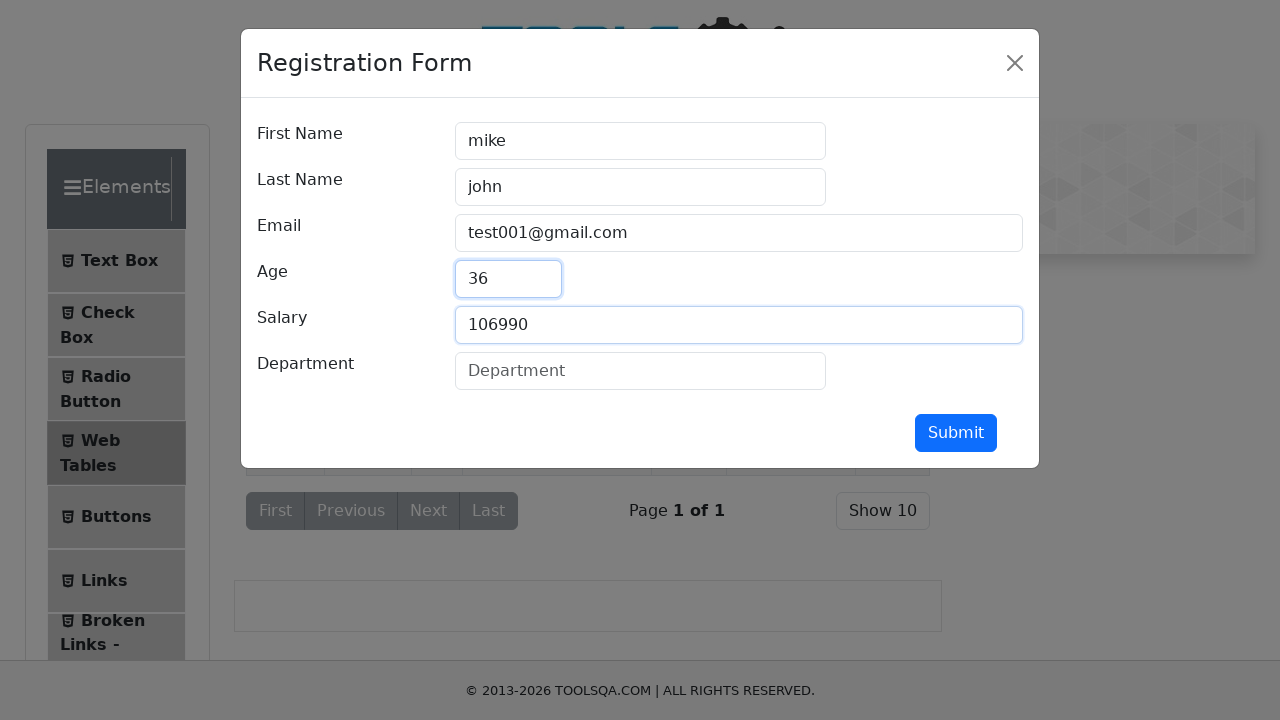

Filled department field with 'IT' on #department
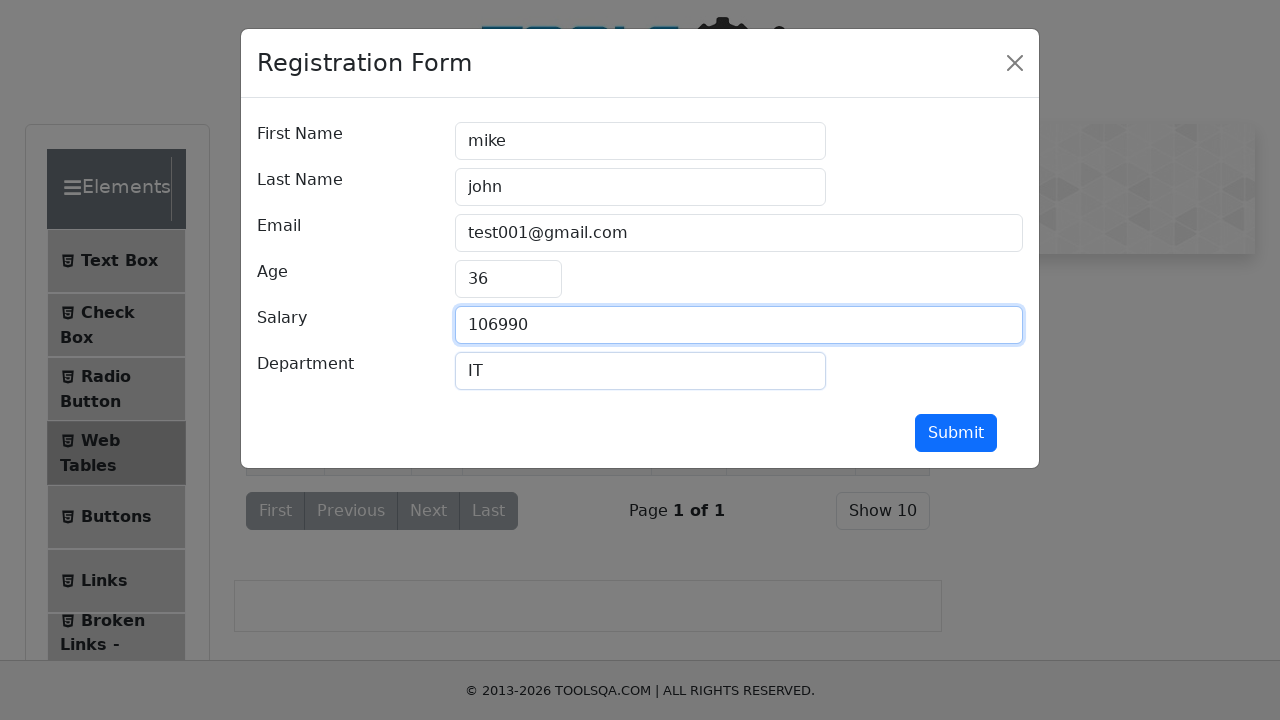

Clicked submit button to add new record at (956, 433) on #submit
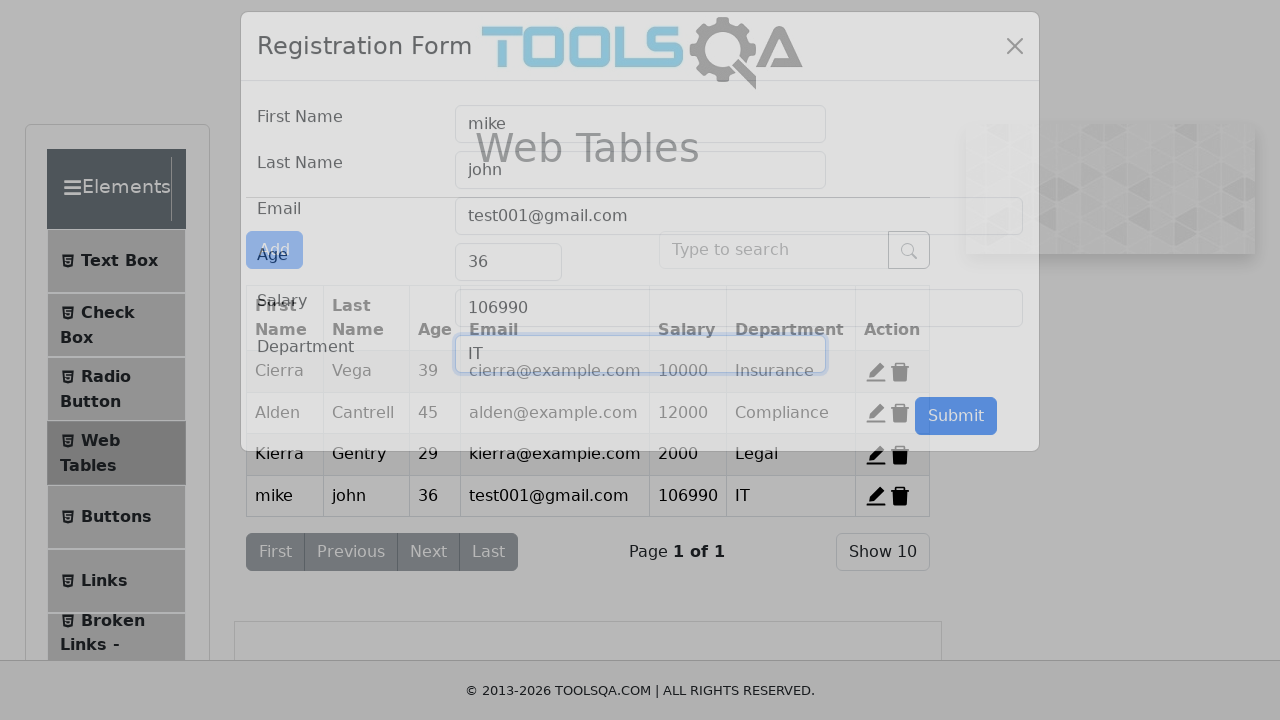

Waited for table to update after adding record
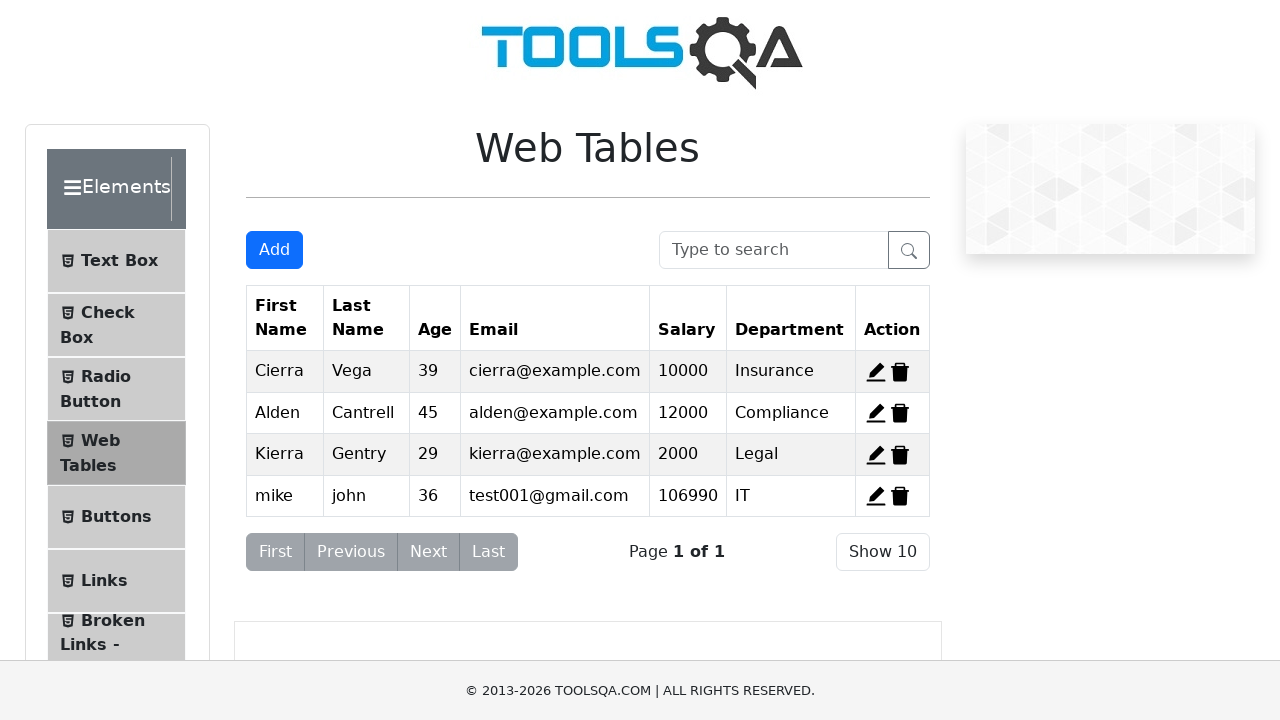

Retrieved all table row groups to count entries
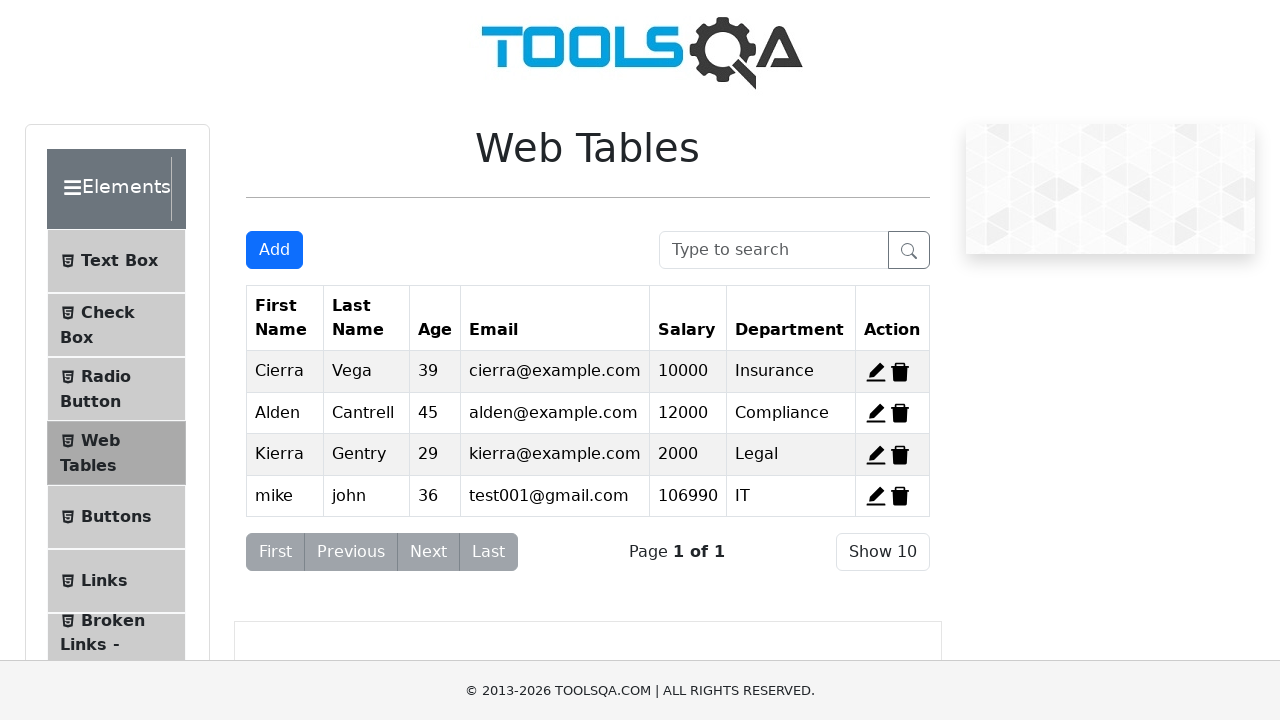

Extracted 0 rows with data from table
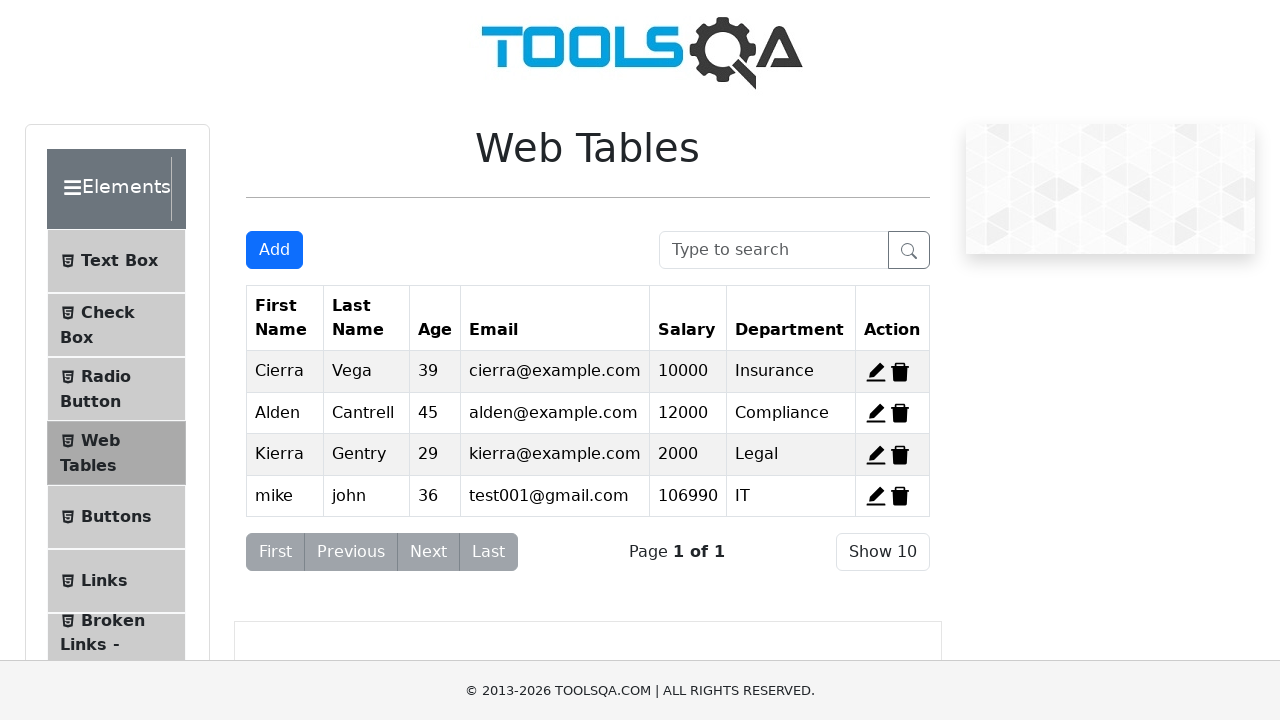

Clicked delete button for record 4 at (900, 496) on #delete-record-4
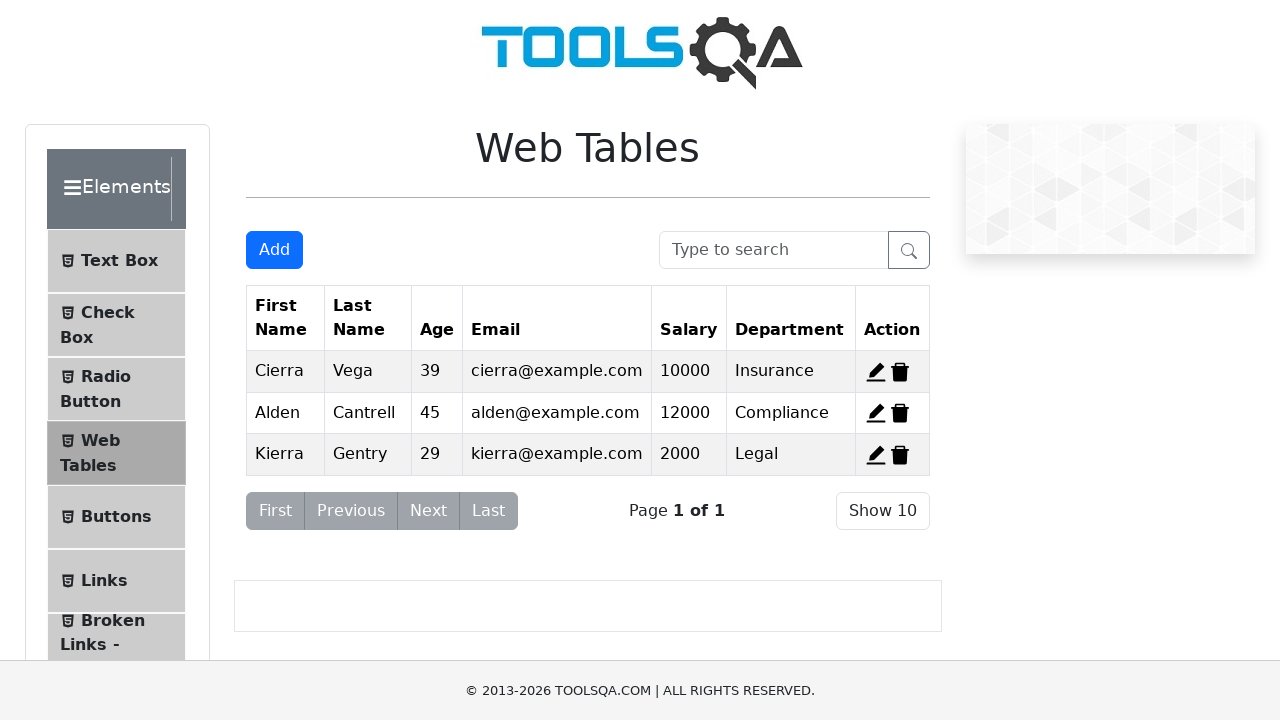

Waited for table to update after deleting record
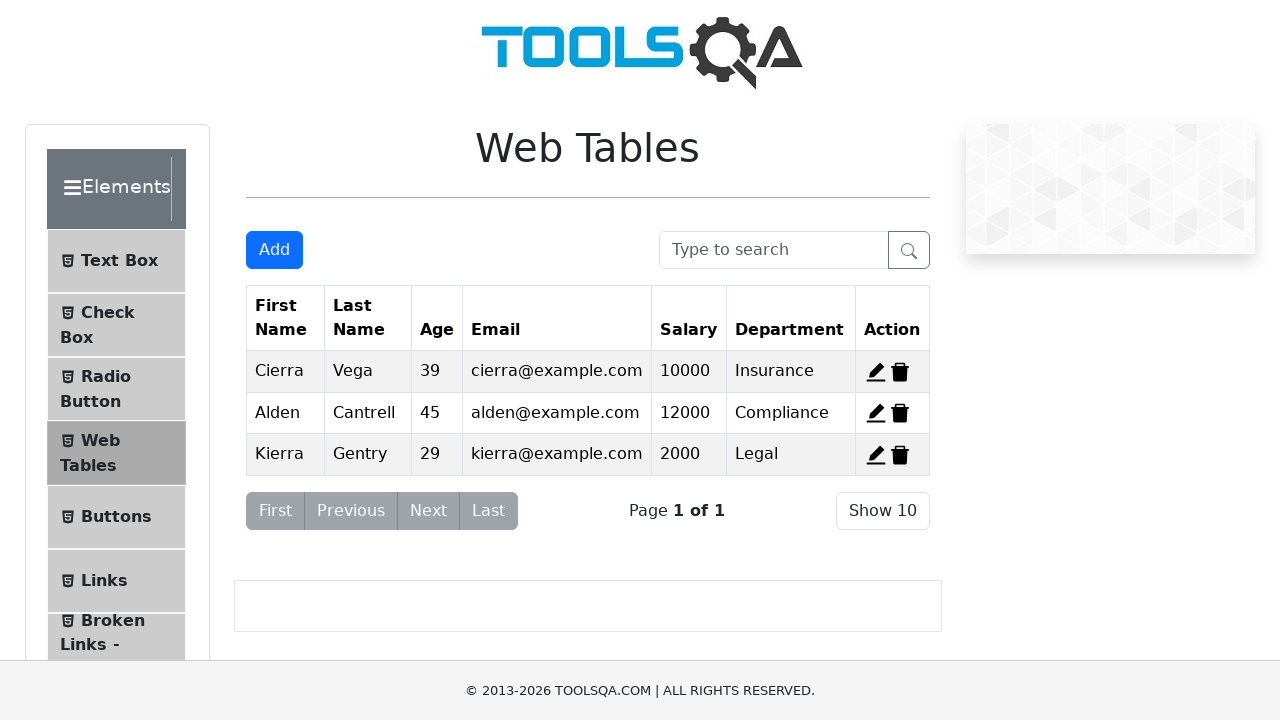

Retrieved all table row groups to count entries after deletion
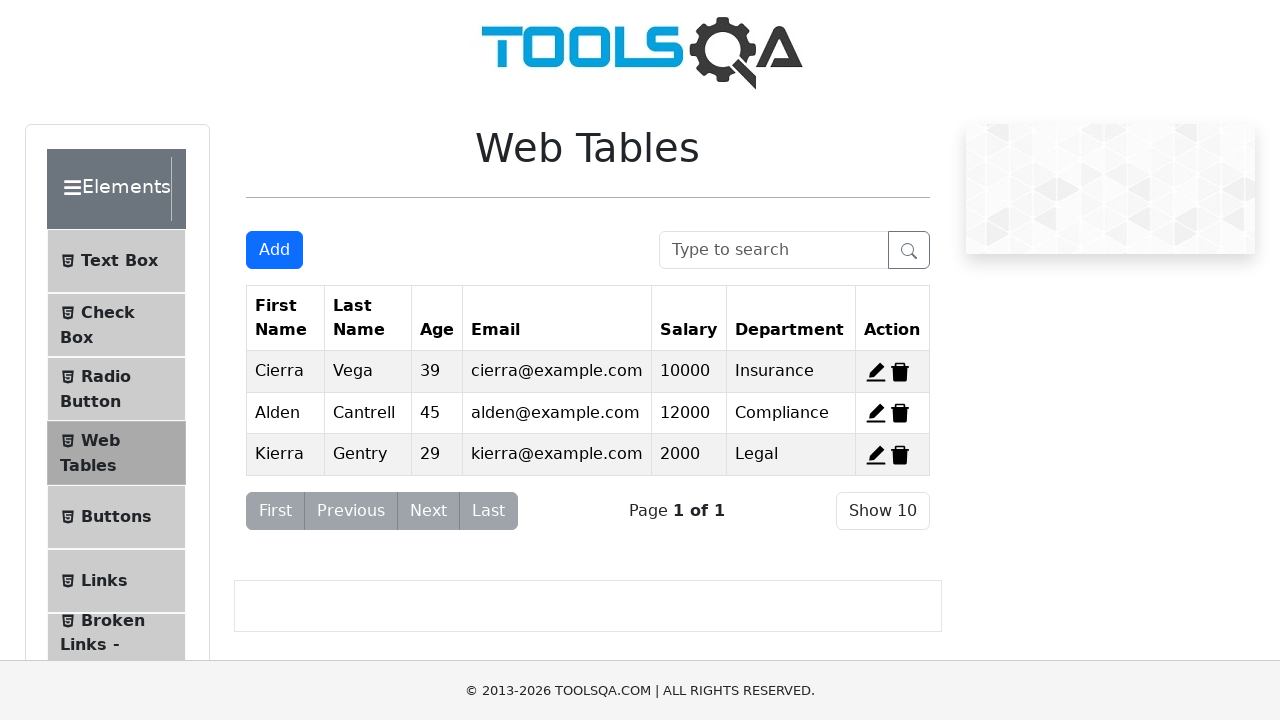

Extracted 0 rows with data from table after deletion
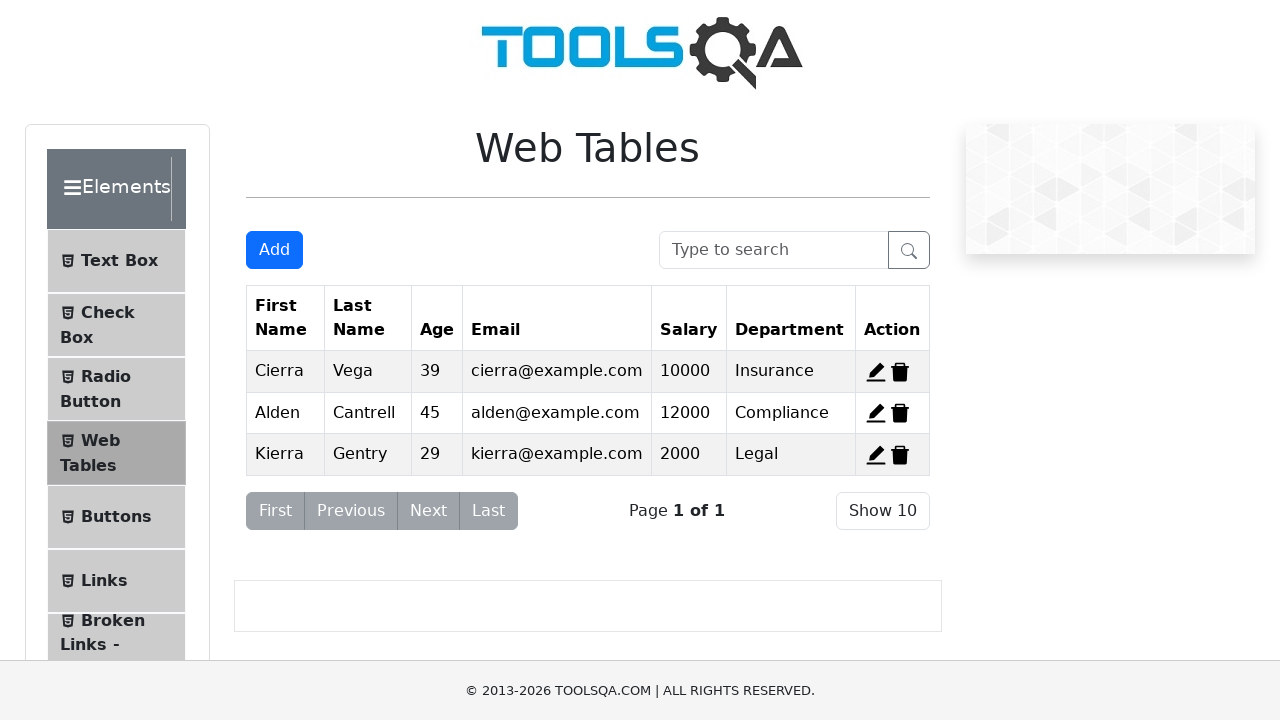

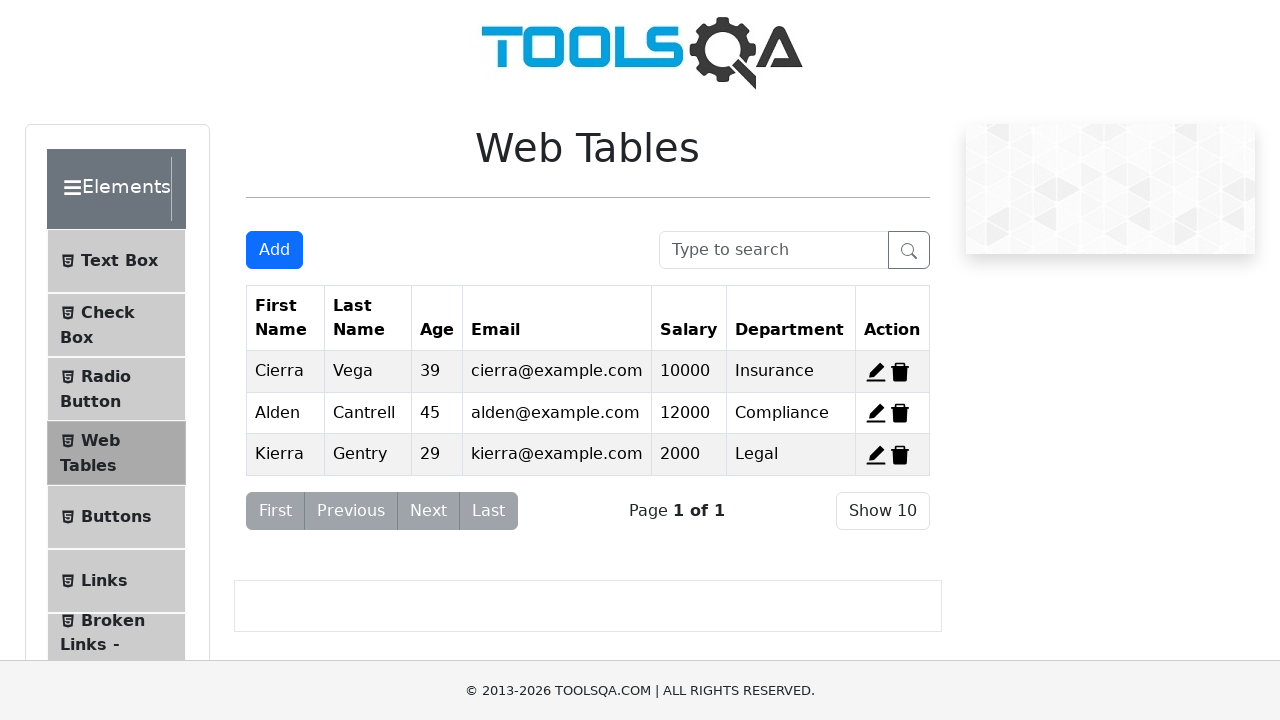